Tests filtering to display only active (uncompleted) todo items

Starting URL: https://demo.playwright.dev/todomvc

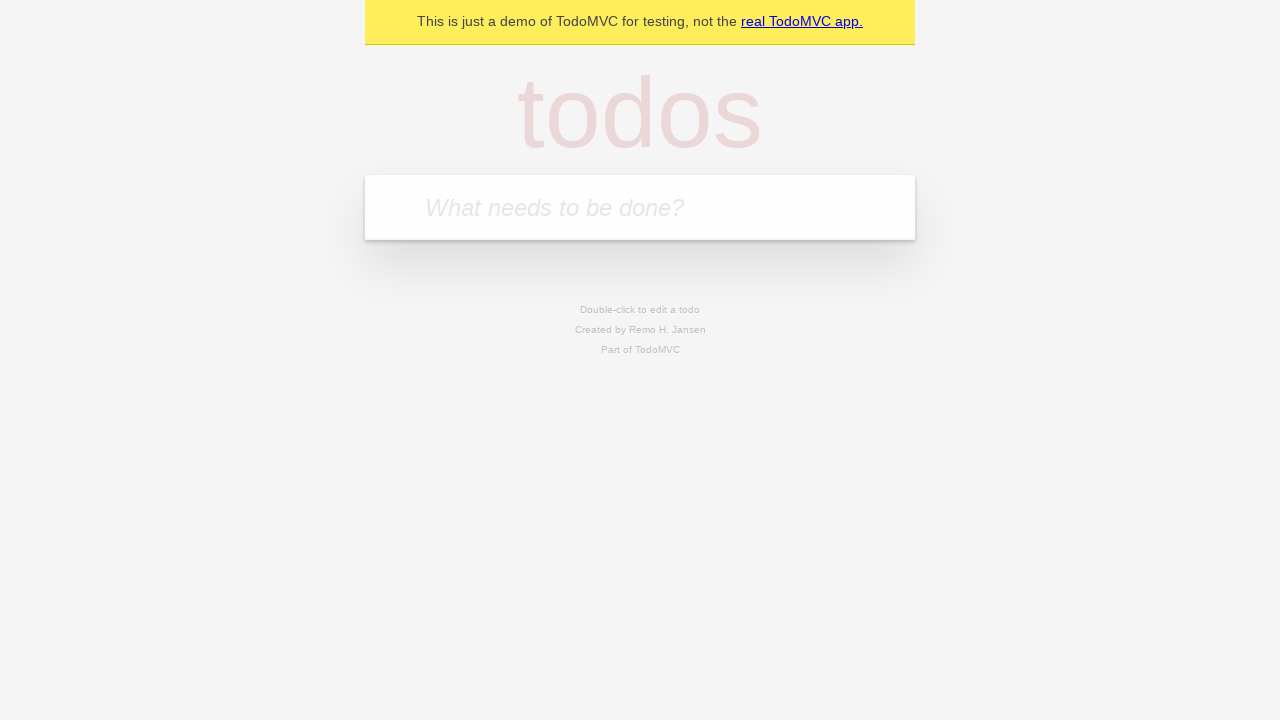

Filled todo input with 'buy some cheese' on internal:attr=[placeholder="What needs to be done?"i]
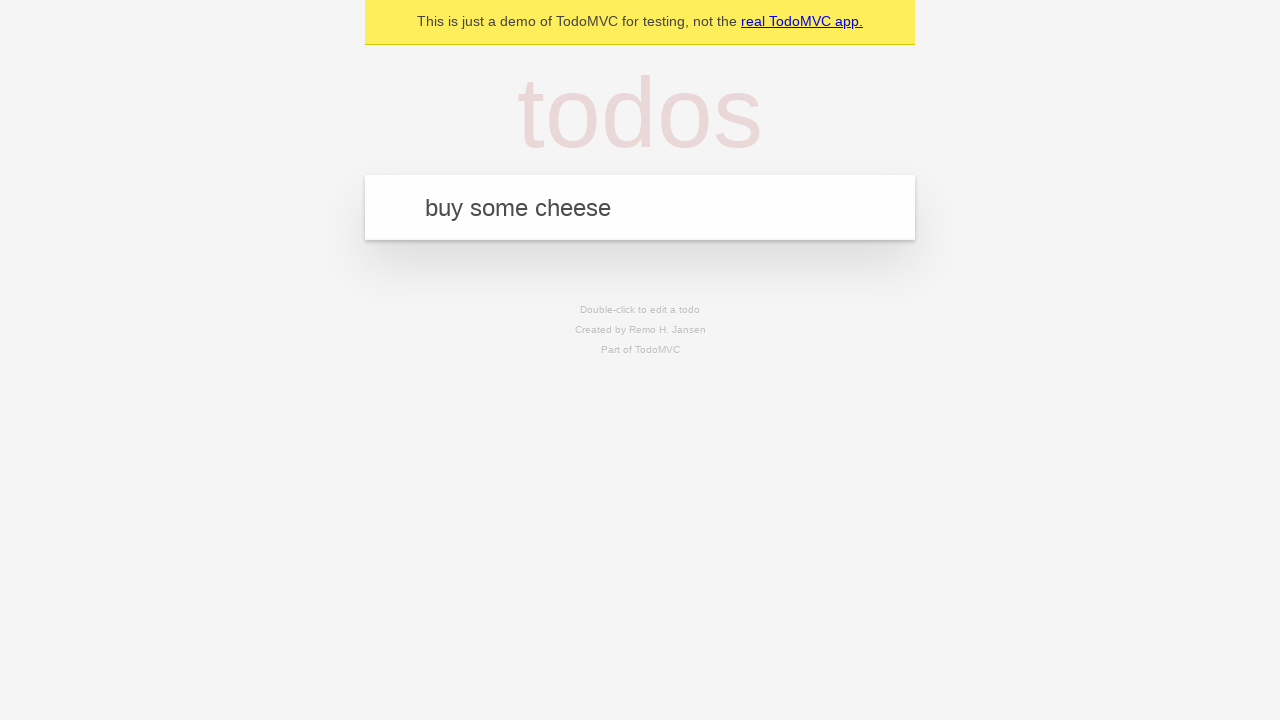

Pressed Enter to add first todo item on internal:attr=[placeholder="What needs to be done?"i]
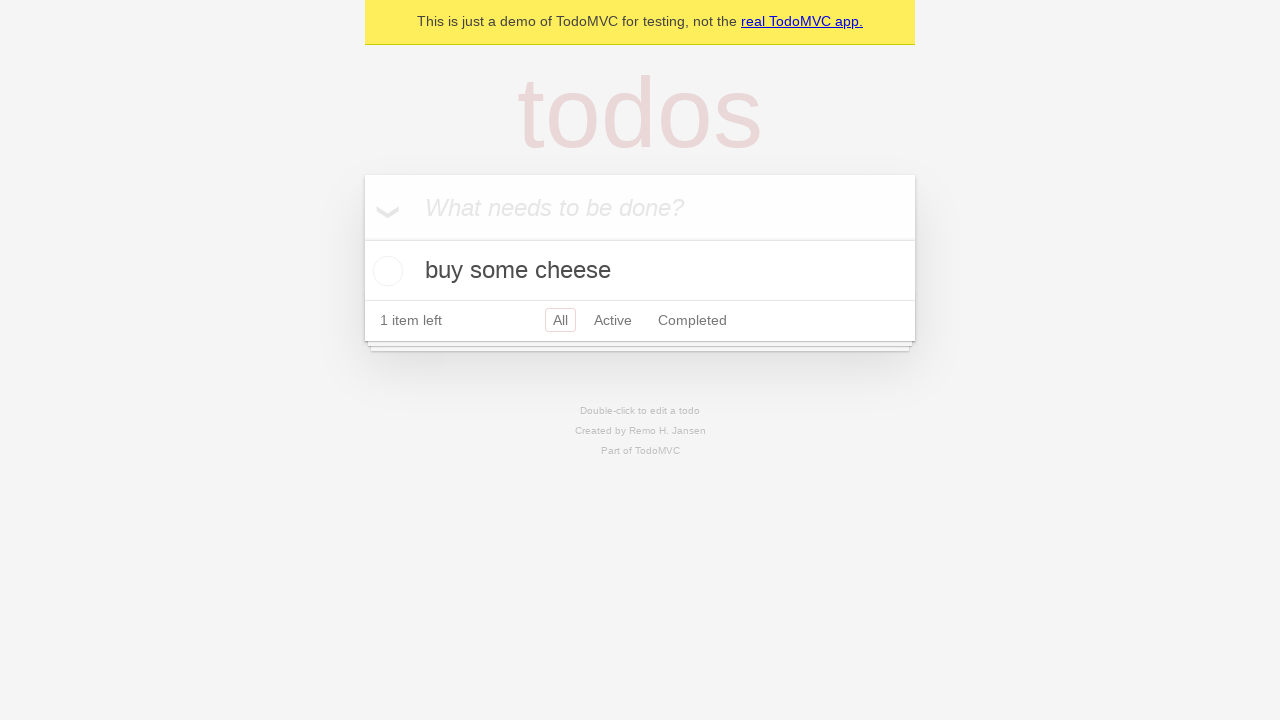

Filled todo input with 'feed the cat' on internal:attr=[placeholder="What needs to be done?"i]
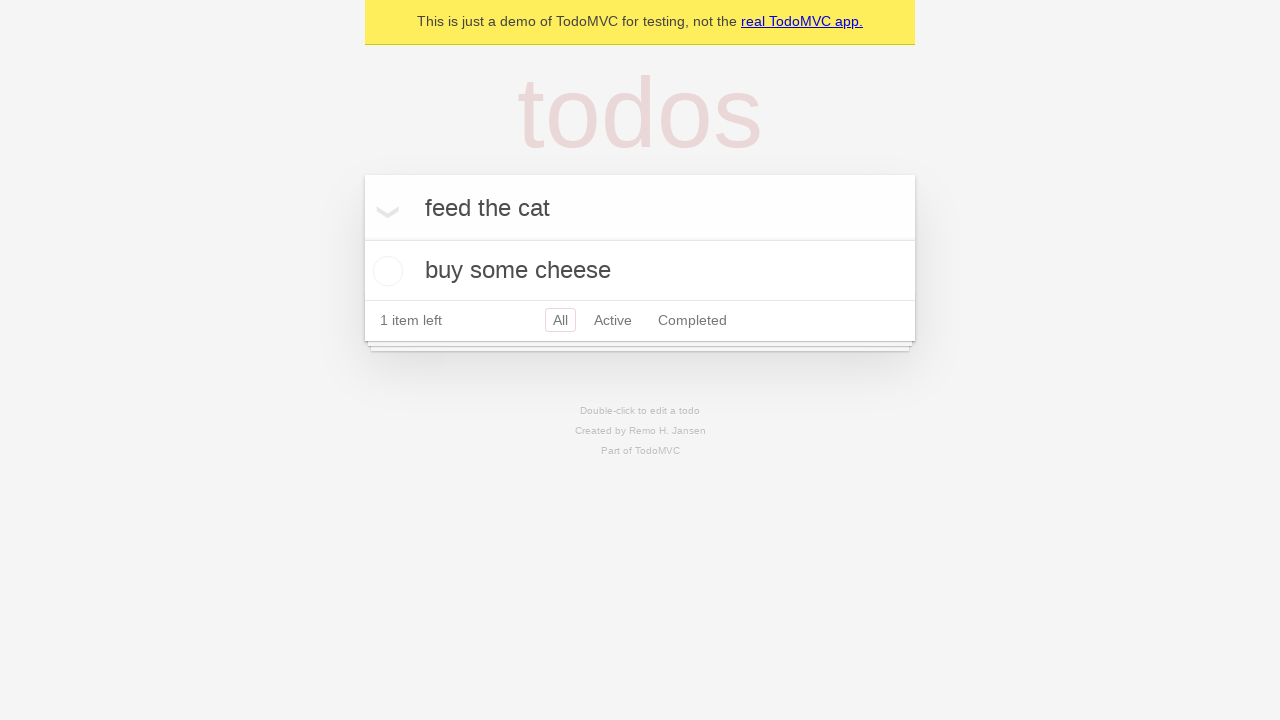

Pressed Enter to add second todo item on internal:attr=[placeholder="What needs to be done?"i]
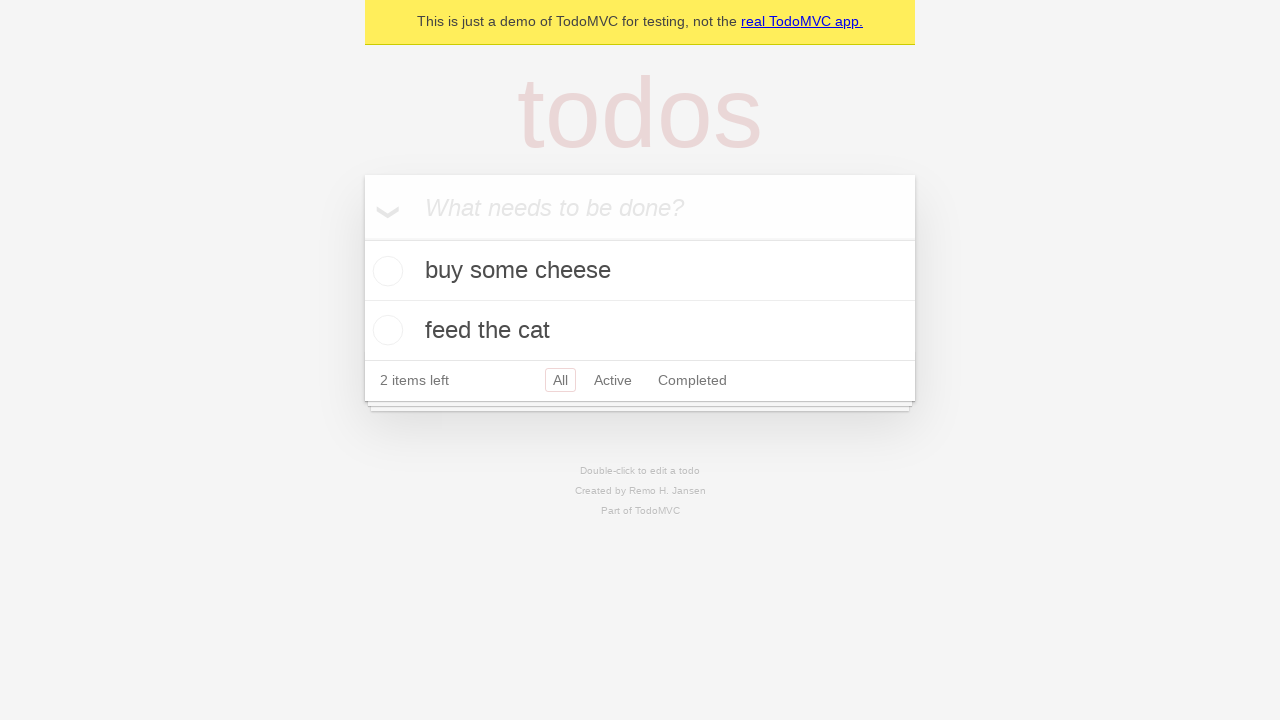

Filled todo input with 'book a doctors appointment' on internal:attr=[placeholder="What needs to be done?"i]
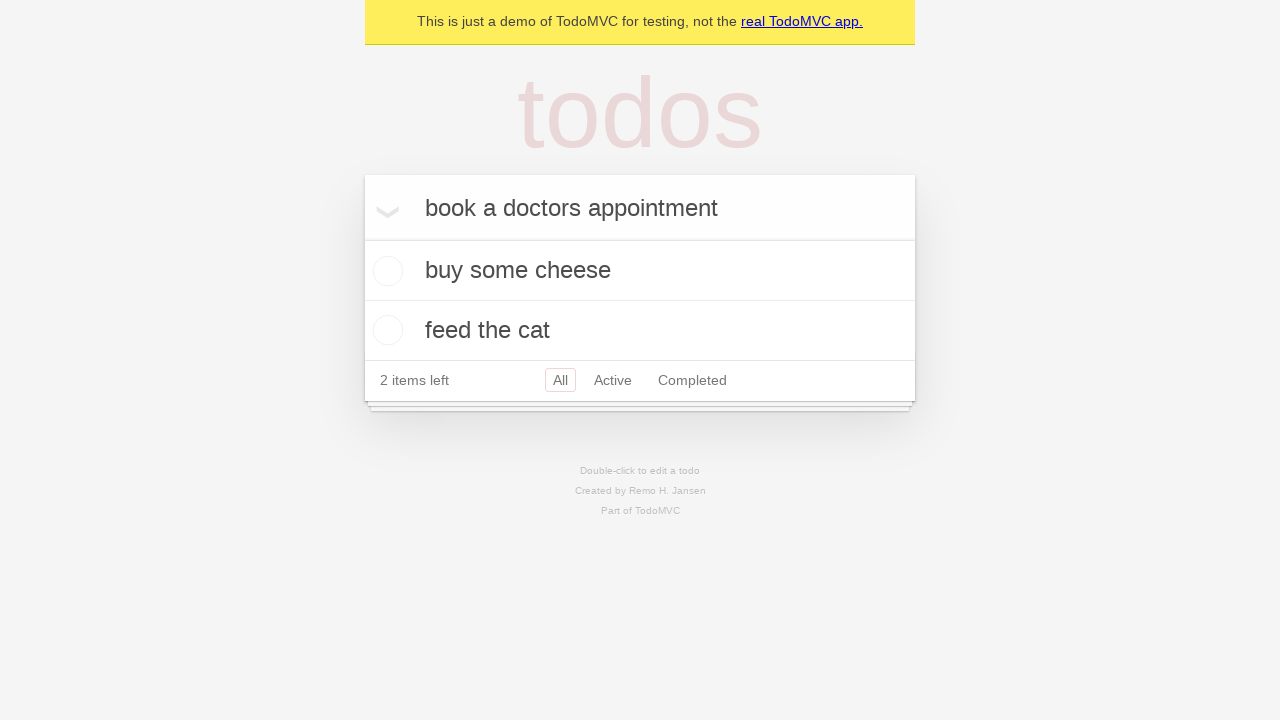

Pressed Enter to add third todo item on internal:attr=[placeholder="What needs to be done?"i]
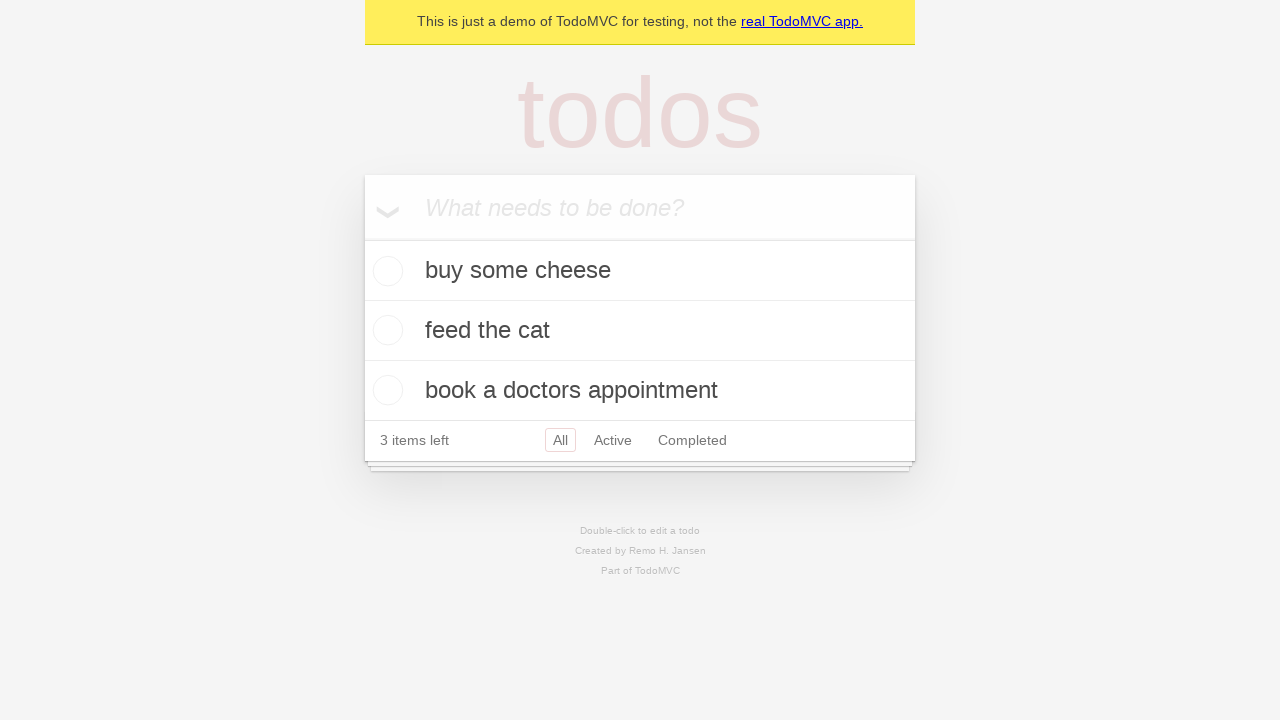

Checked the second todo item (feed the cat) as completed at (385, 330) on [data-testid='todo-item'] >> nth=1 >> internal:role=checkbox
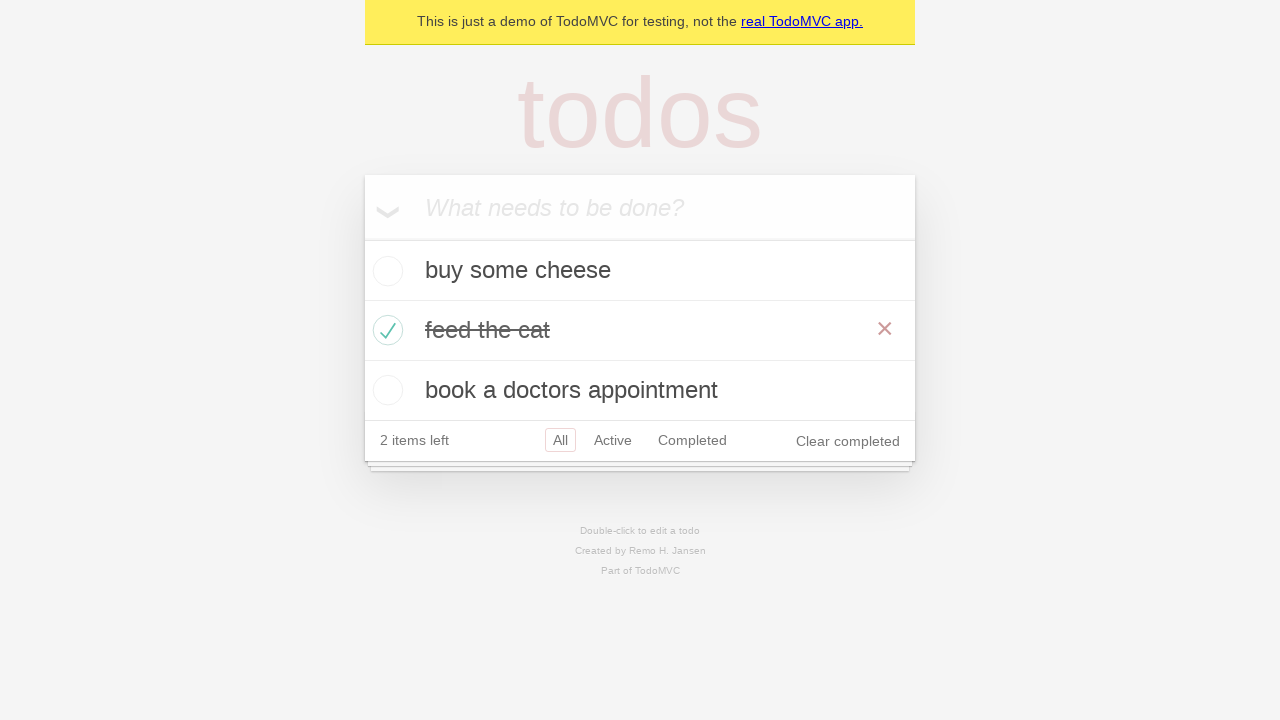

Clicked the Active filter to display only uncompleted todos at (613, 440) on internal:role=link[name="Active"i]
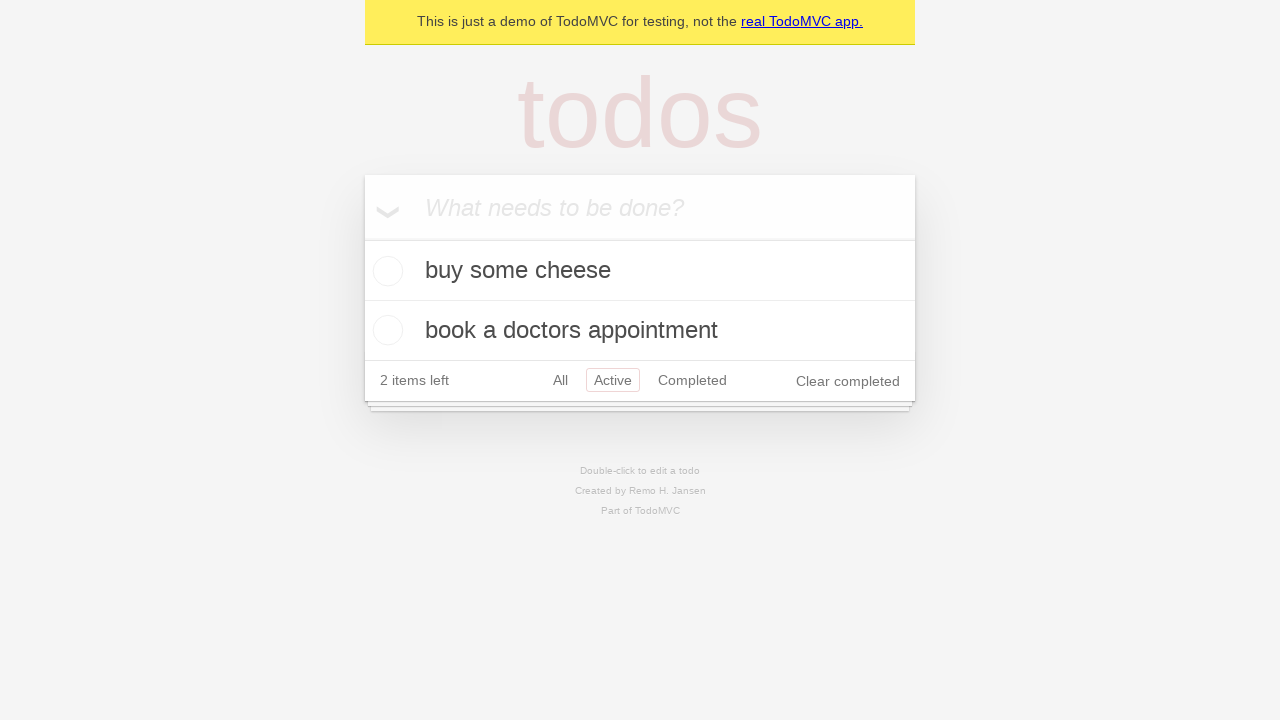

Filtered todo list loaded showing only active items
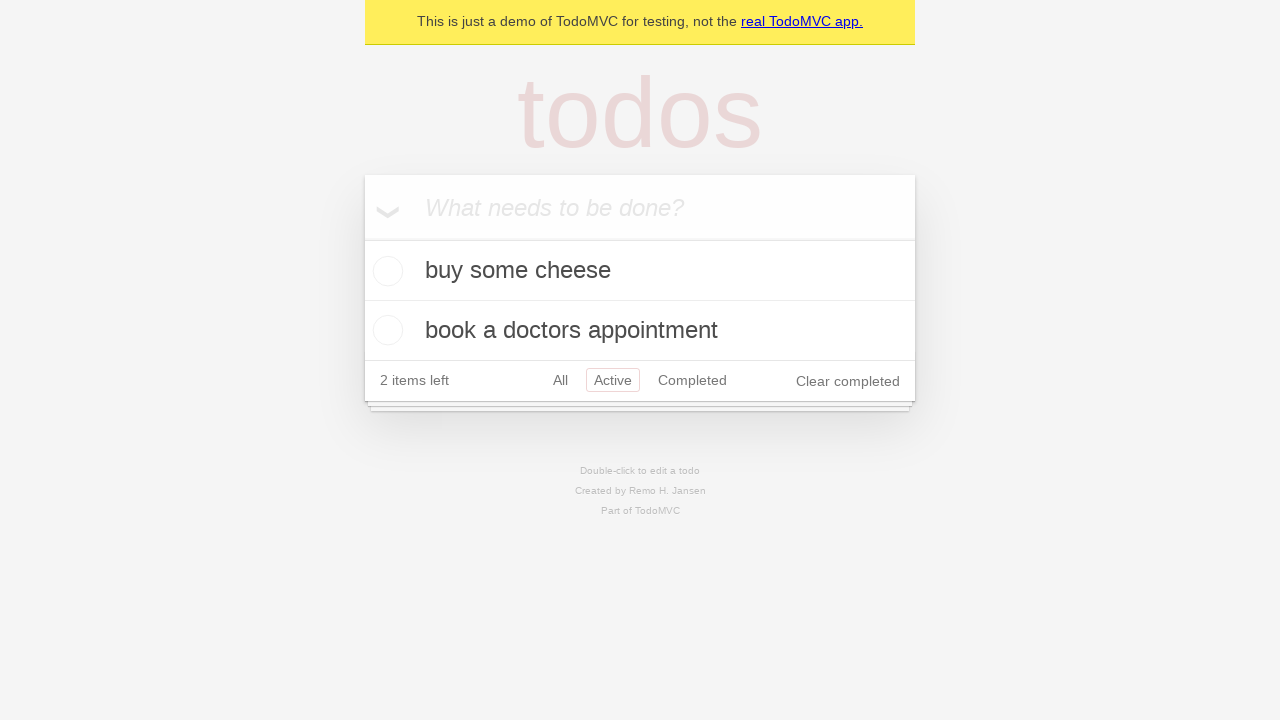

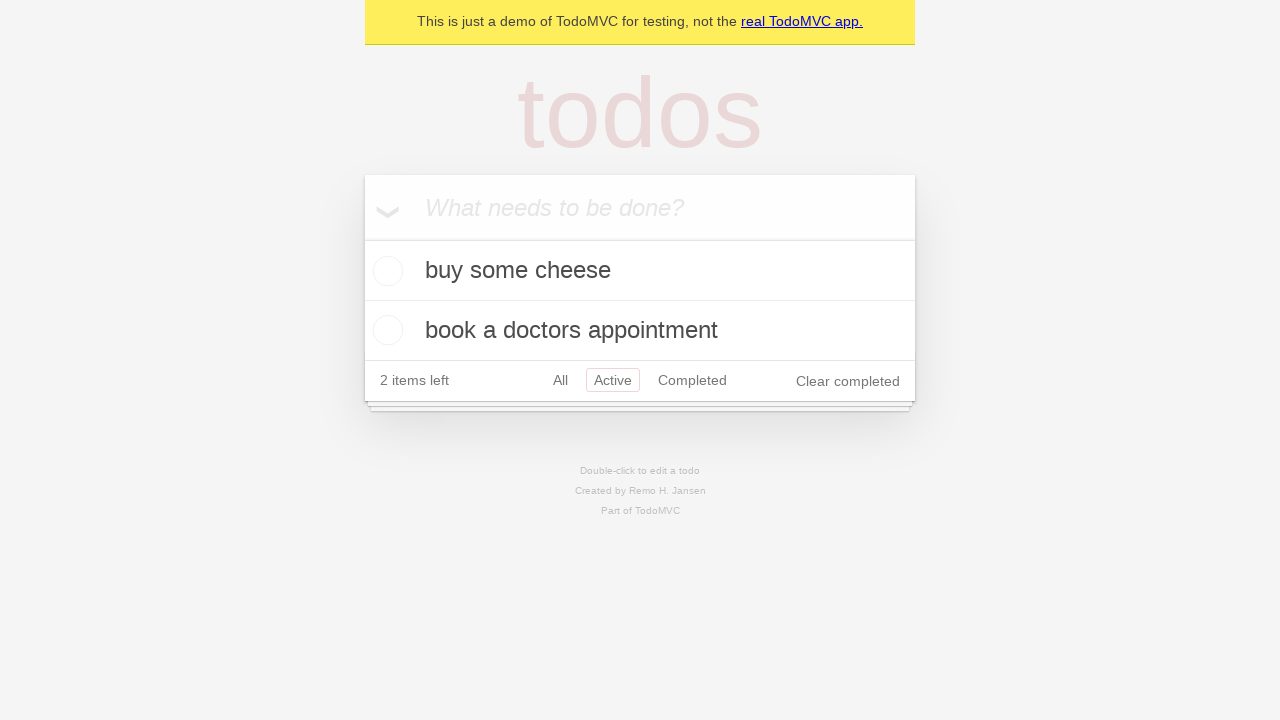